Waits for a specific price to appear, books an item, then solves a mathematical equation and submits the answer

Starting URL: http://suninjuly.github.io/explicit_wait2.html

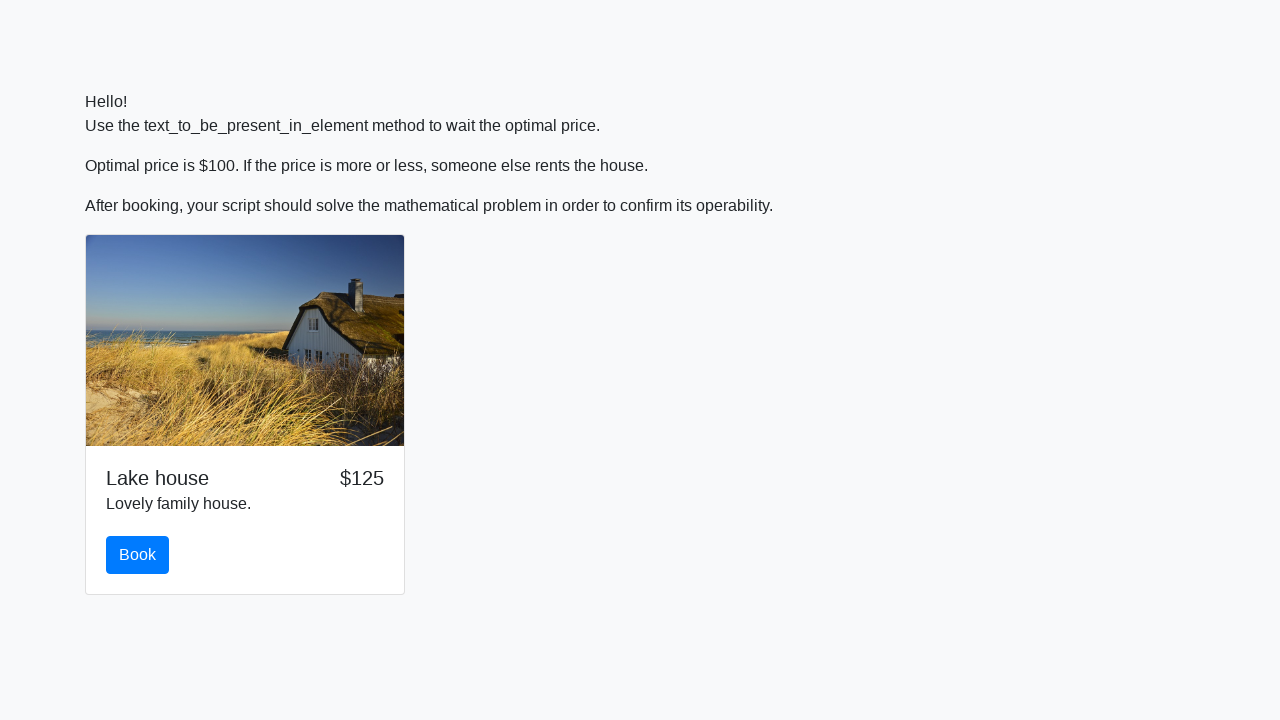

Waited for price to drop to $100
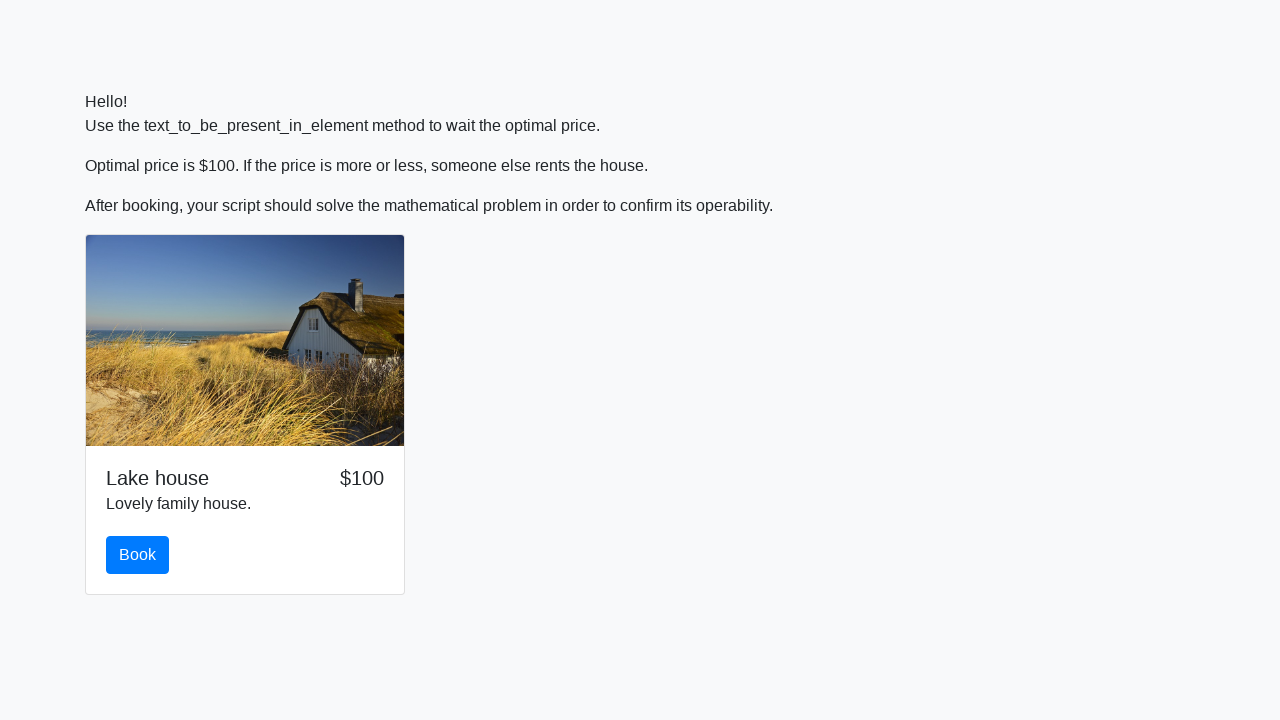

Clicked the book button at (138, 555) on #book
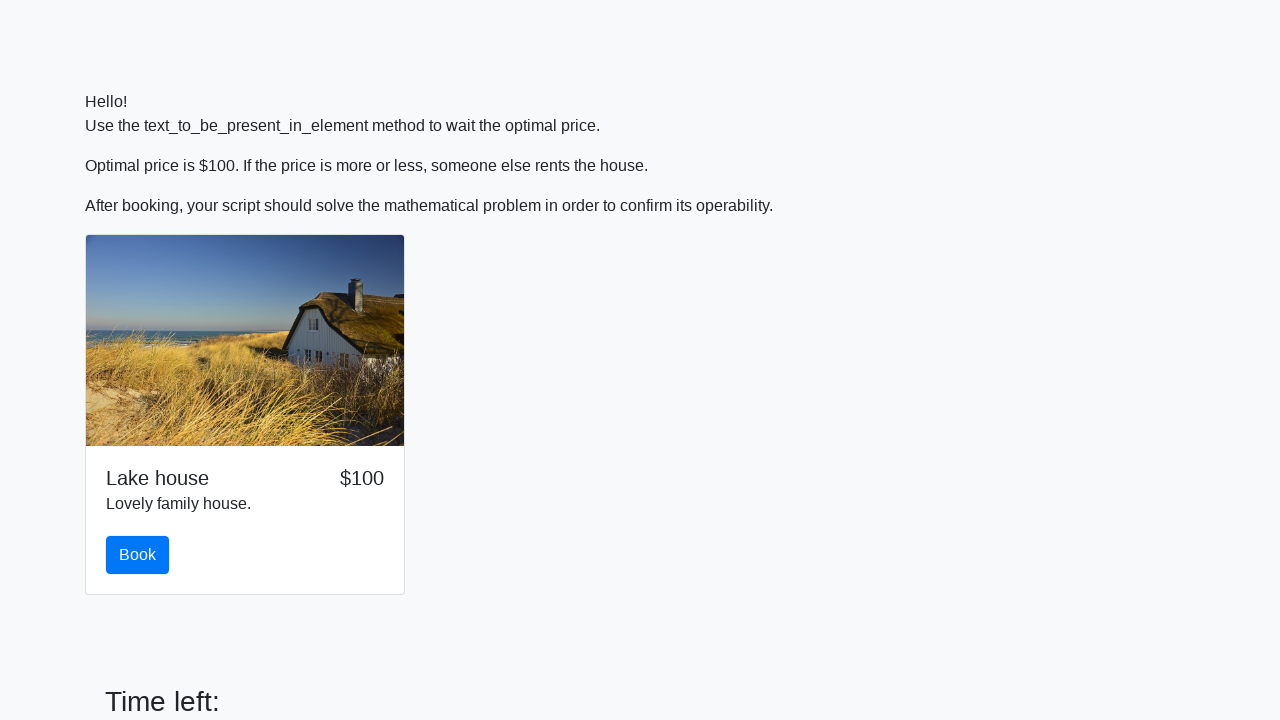

Retrieved x value: 217
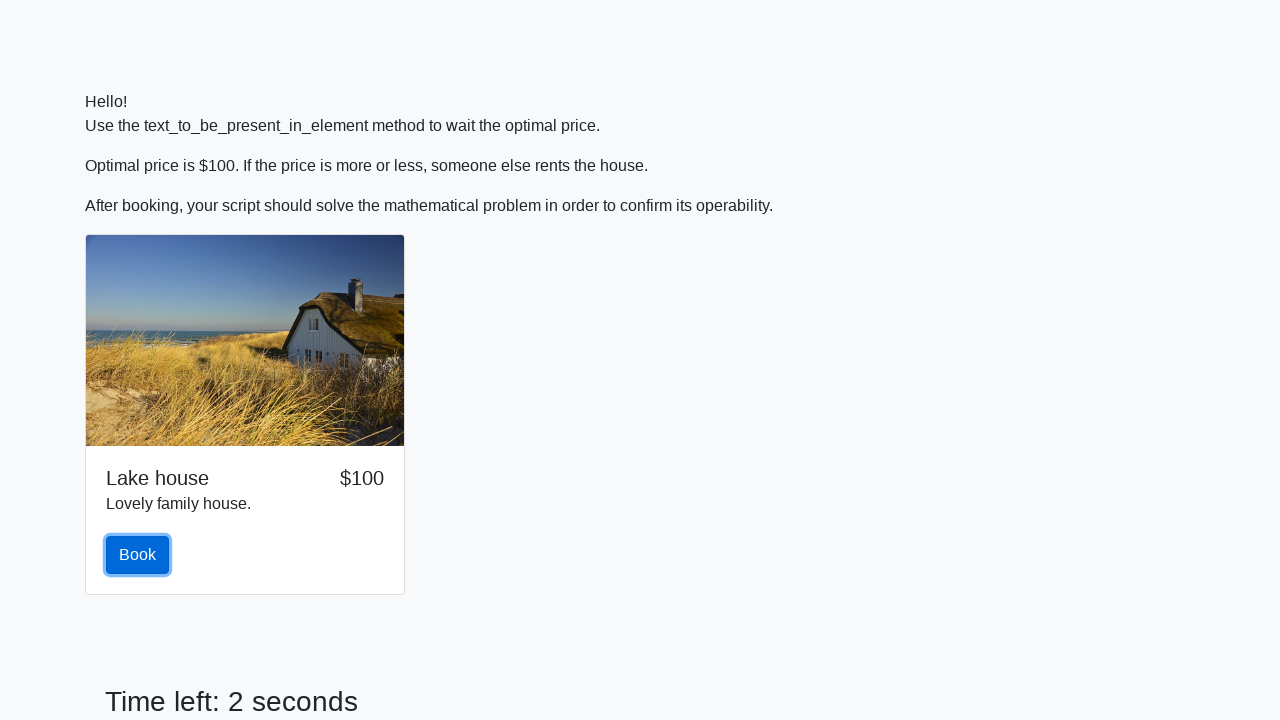

Calculated mathematical answer: 1.0068548717407322
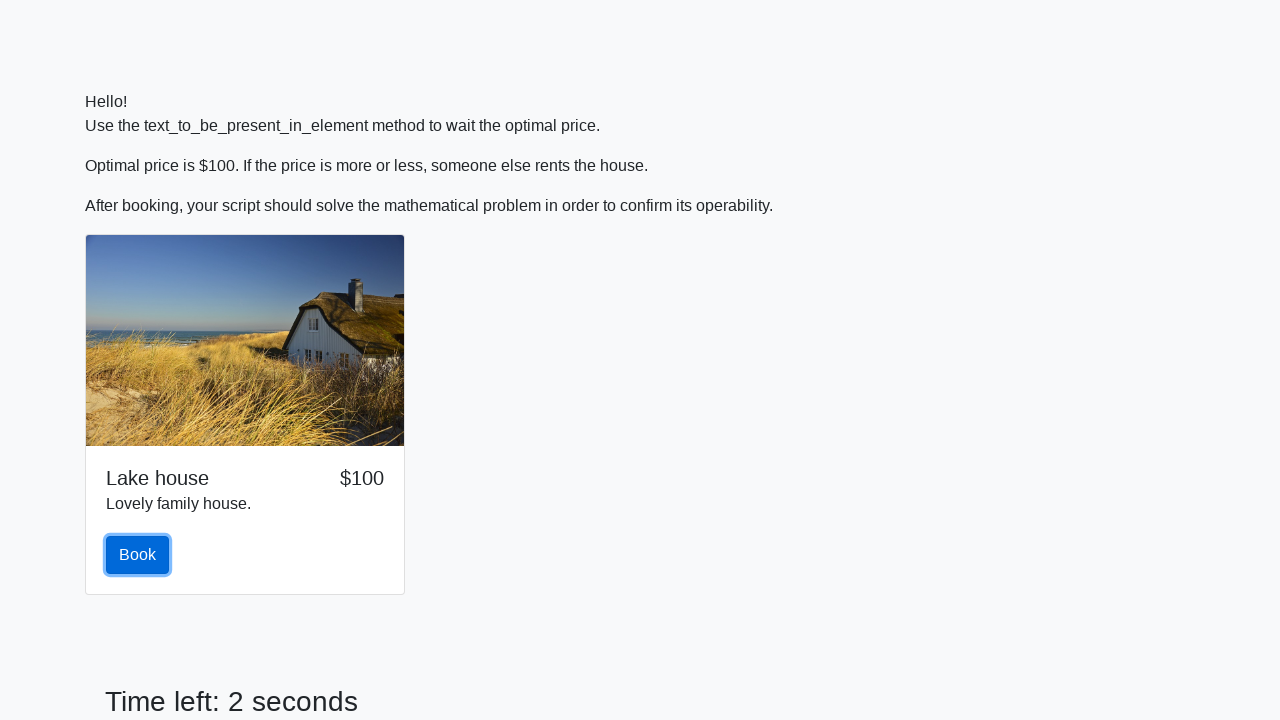

Filled answer field with calculated value: 1.0068548717407322 on #answer
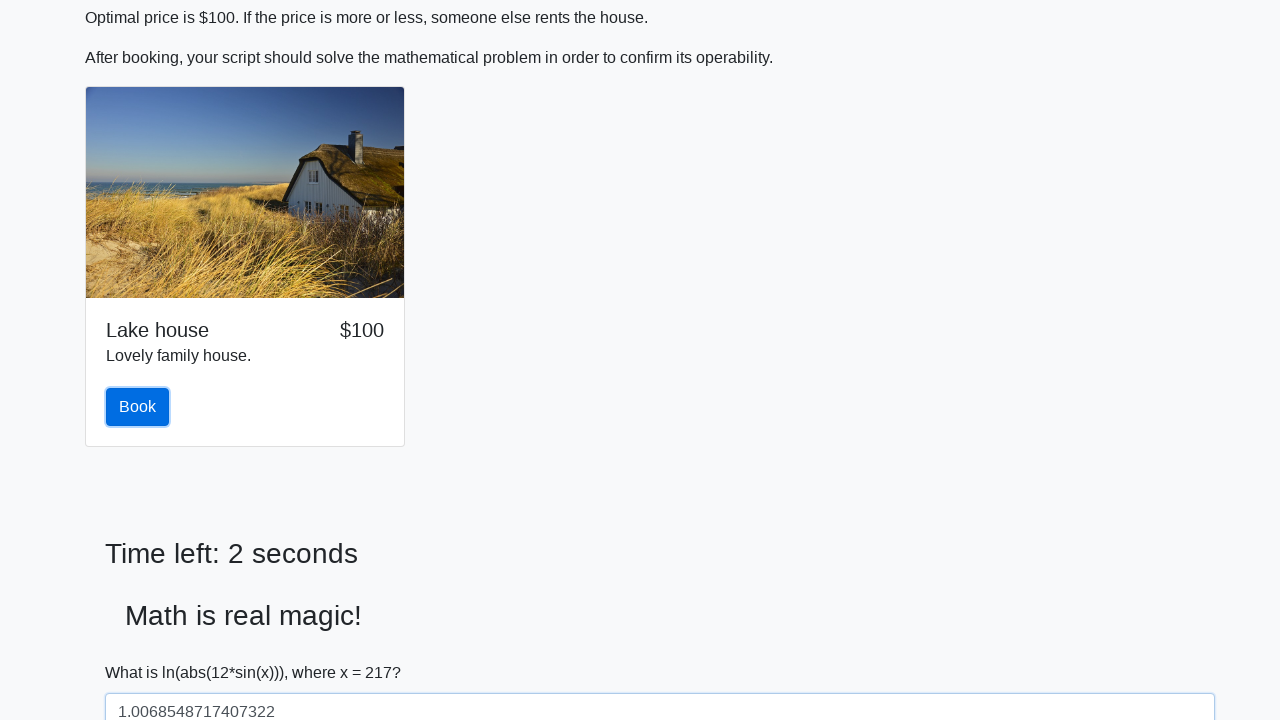

Clicked submit button to submit the answer at (143, 651) on button[type='submit']
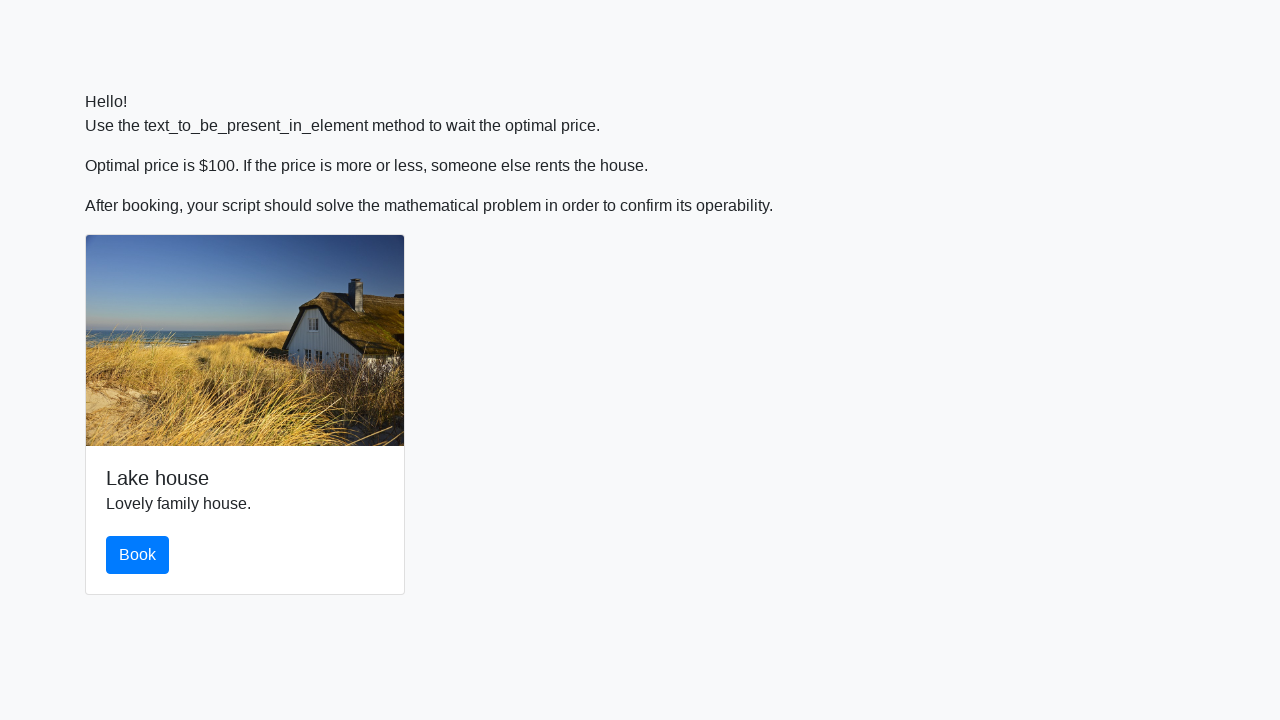

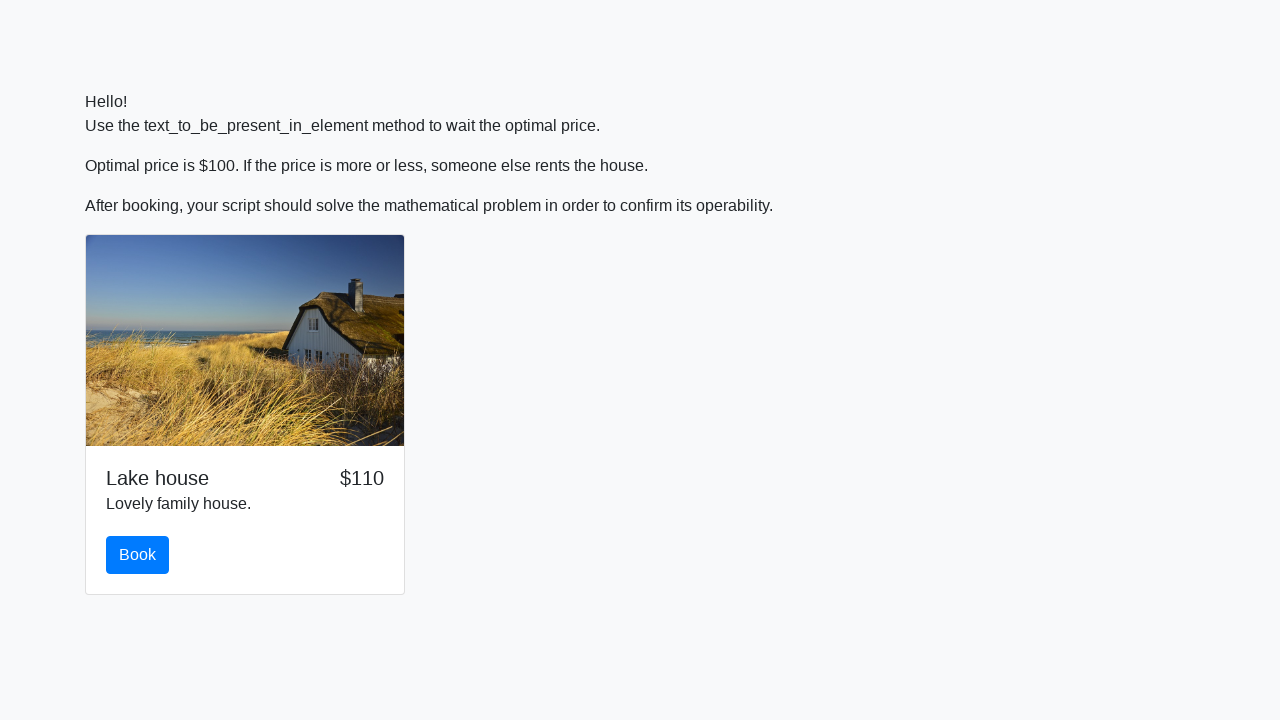